Tests basic browser navigation operations including navigating back, forward, refreshing the page, and maximizing the window on the Club Factory website.

Starting URL: http://clubfactory.com/

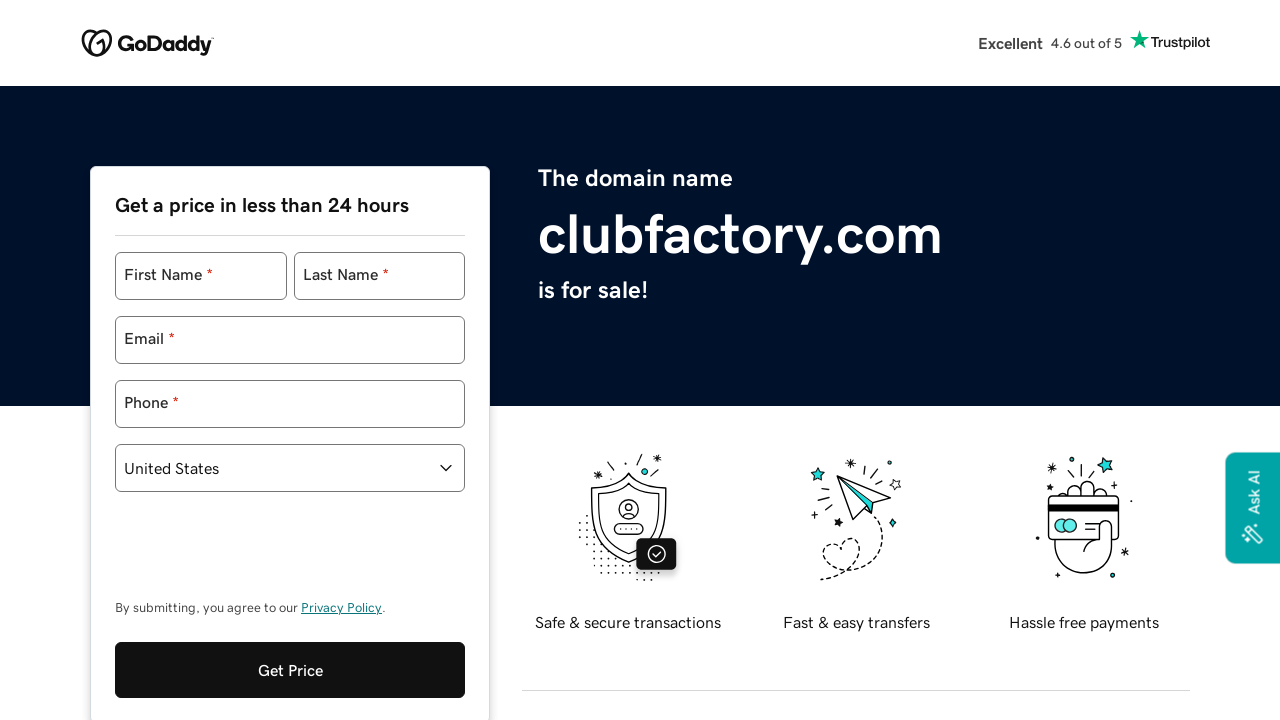

Retrieved current window handle
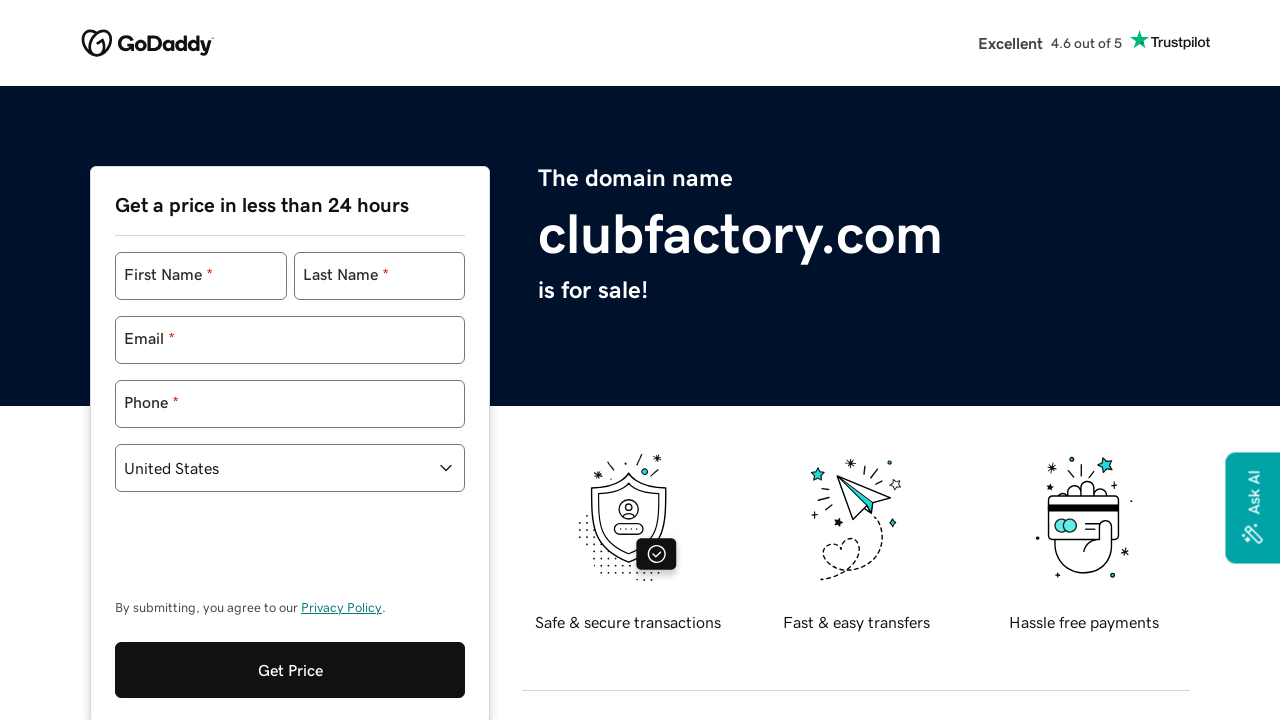

Navigated back in browser history
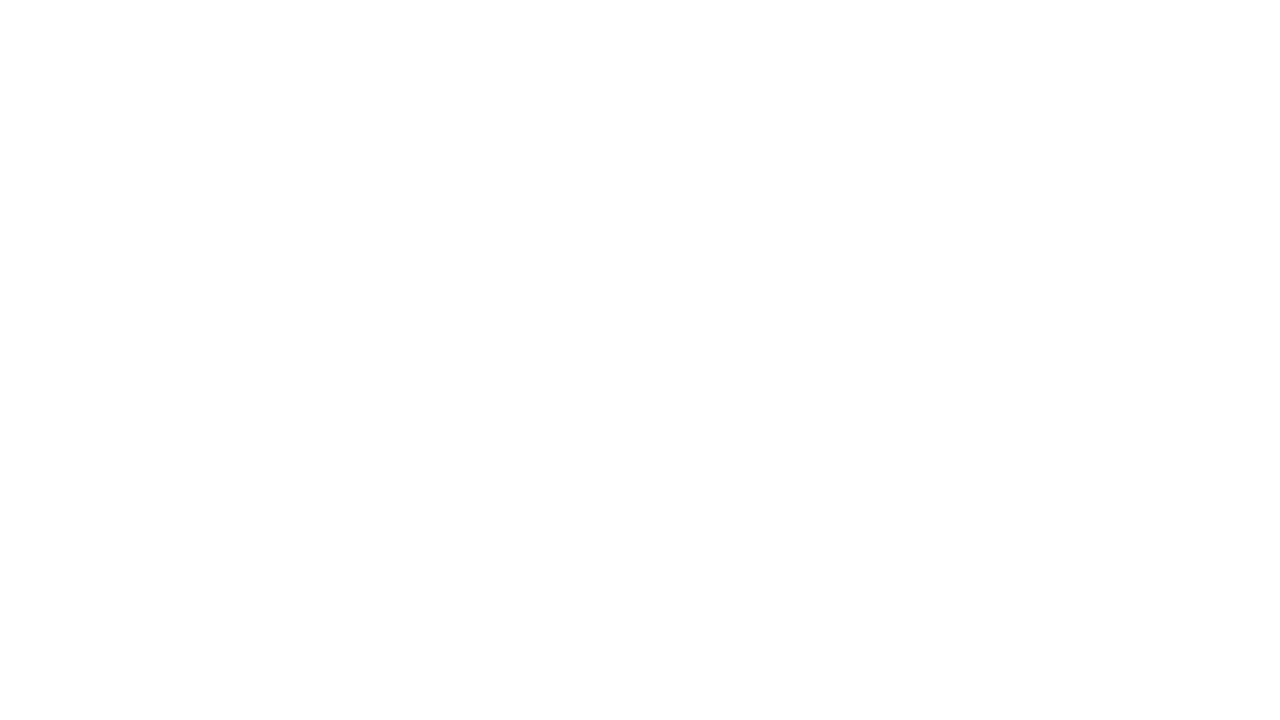

Waited 2 seconds for page to stabilize after back navigation
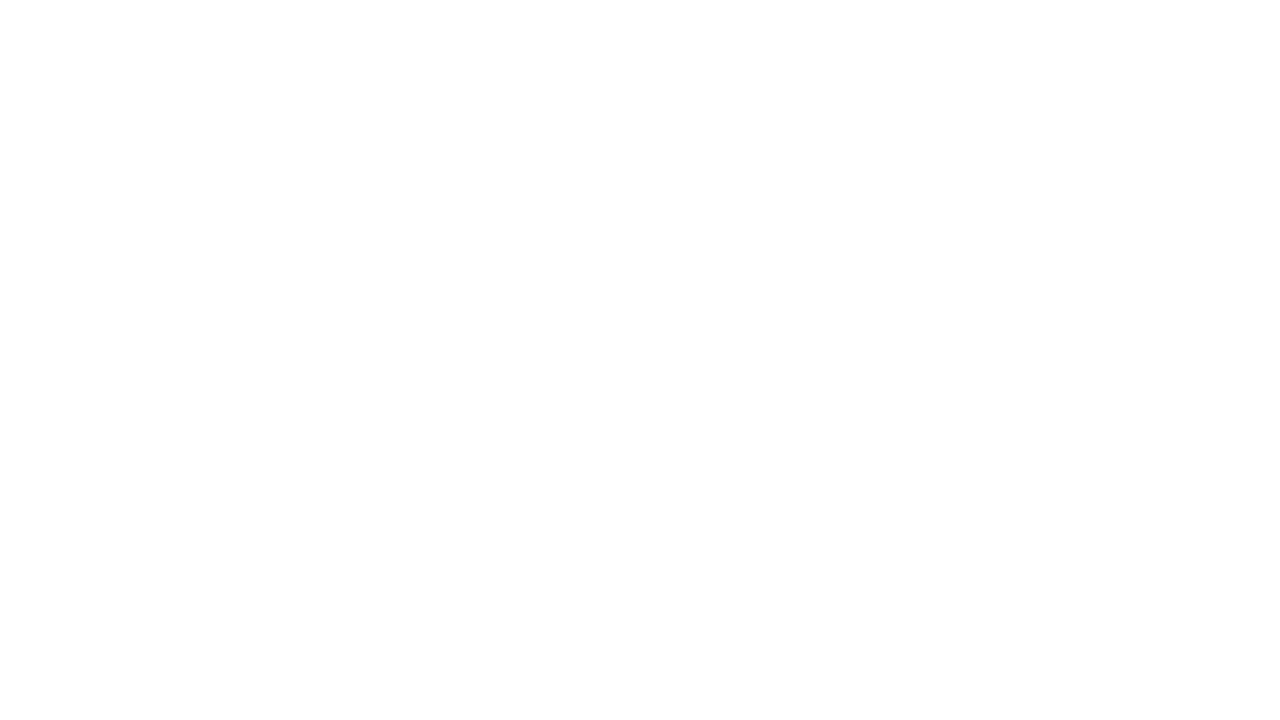

Navigated forward in browser history
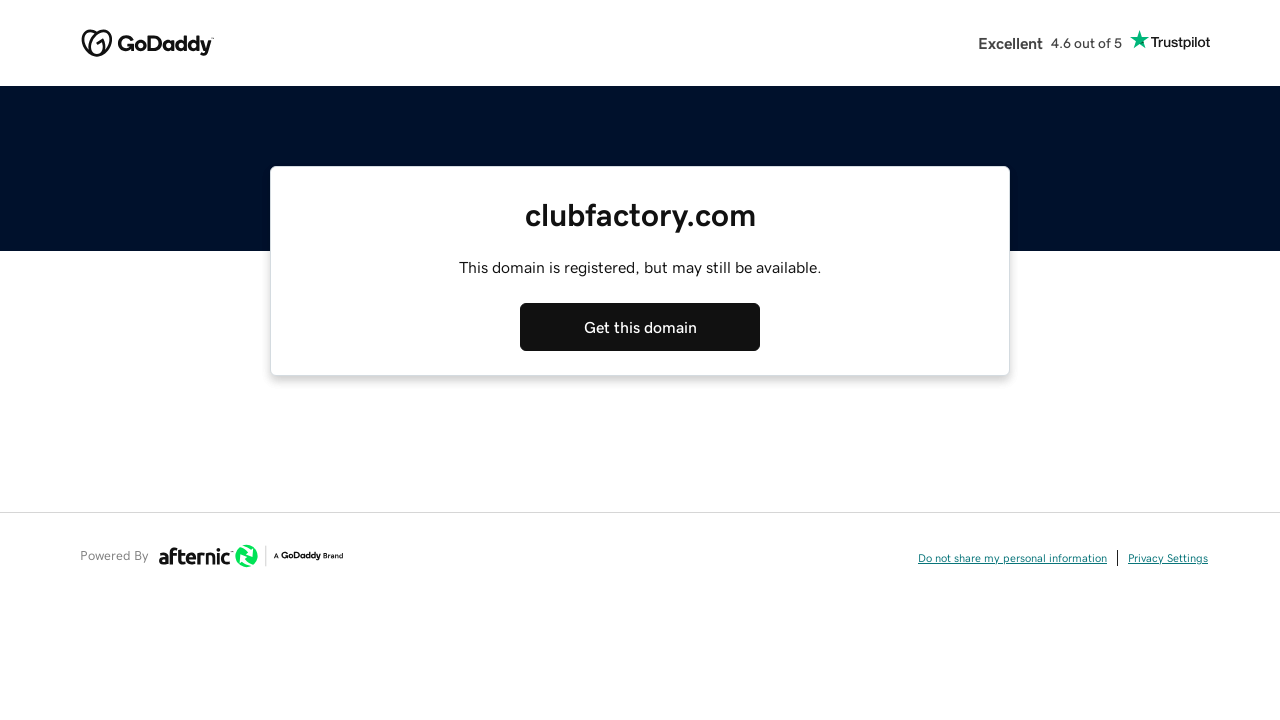

Waited 2 seconds for page to stabilize after forward navigation
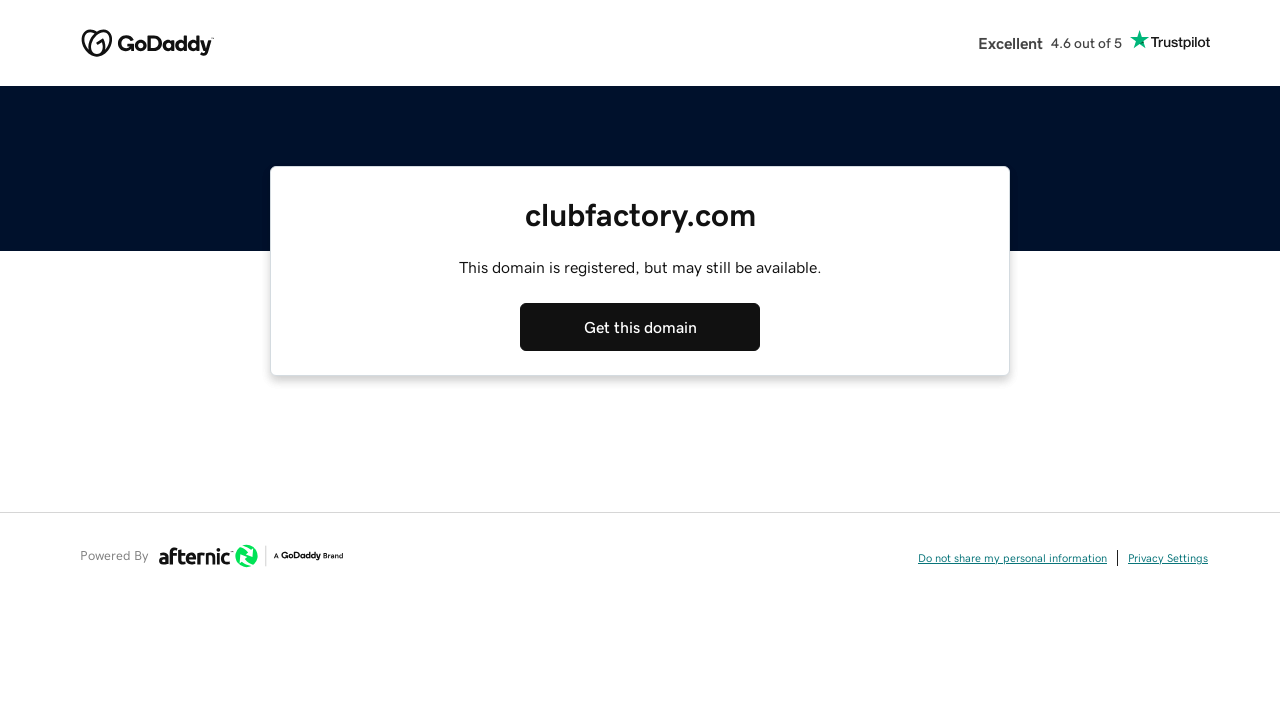

Refreshed the page
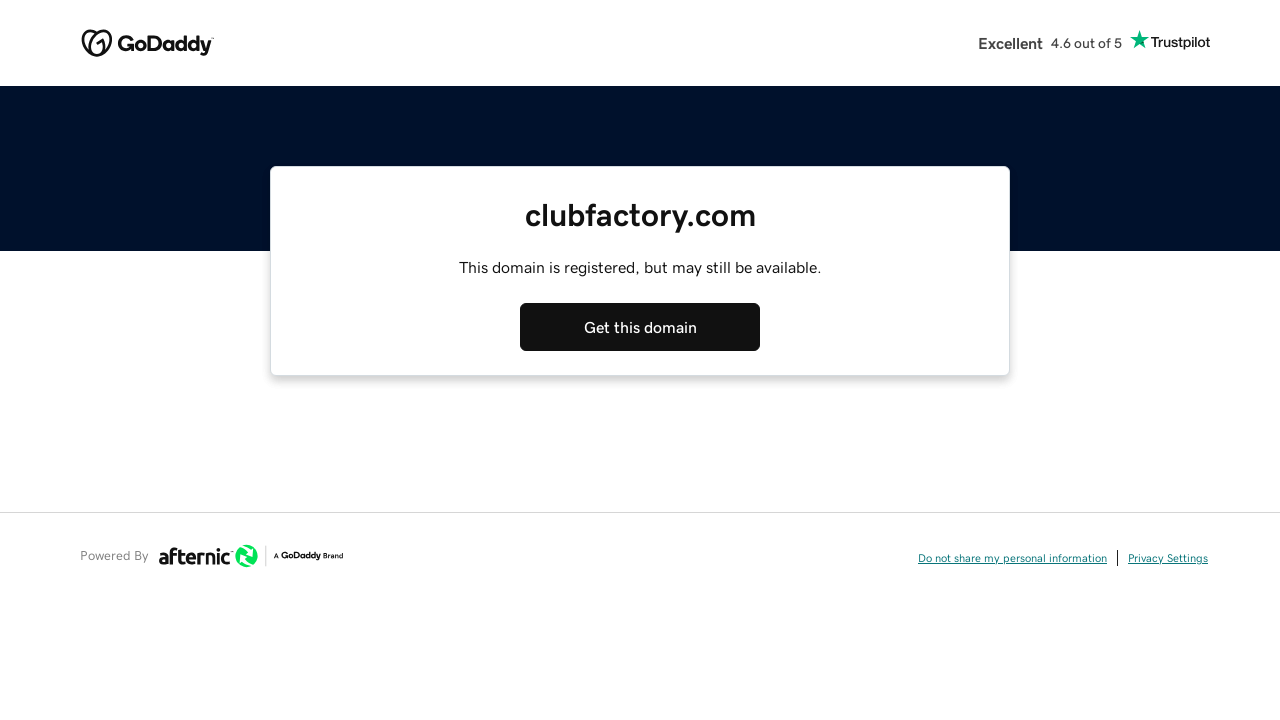

Retrieved page title: 
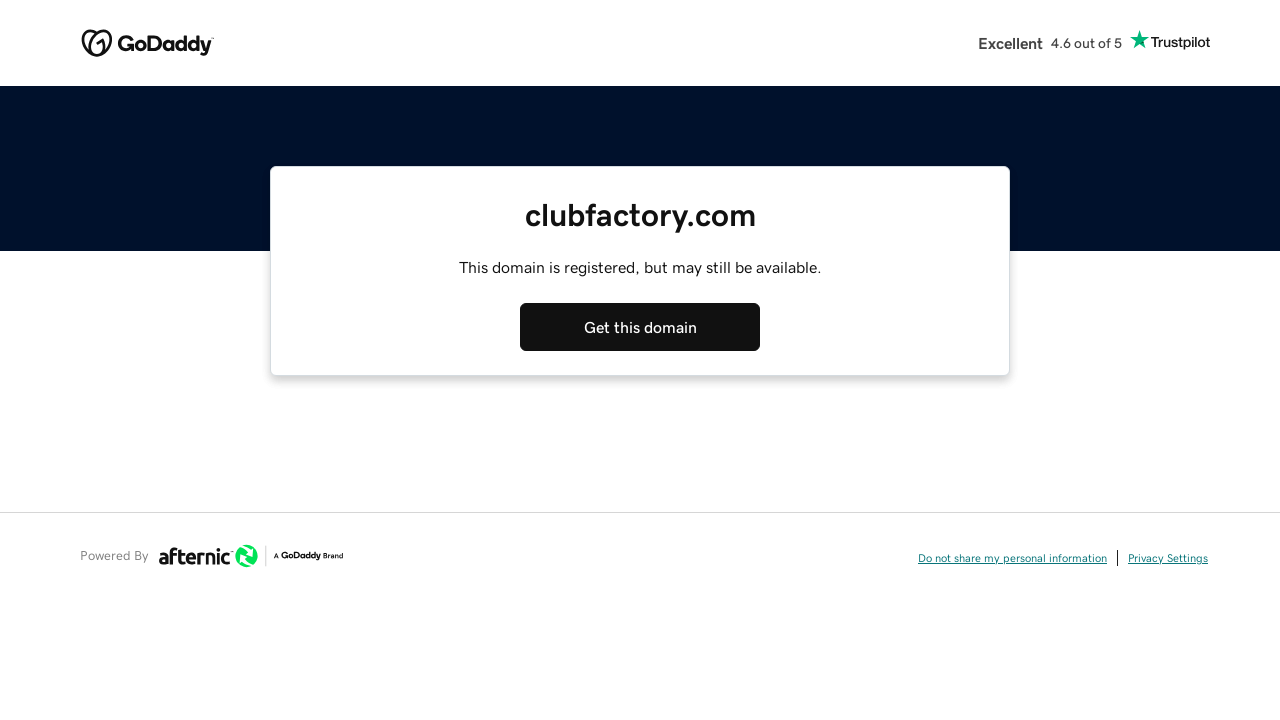

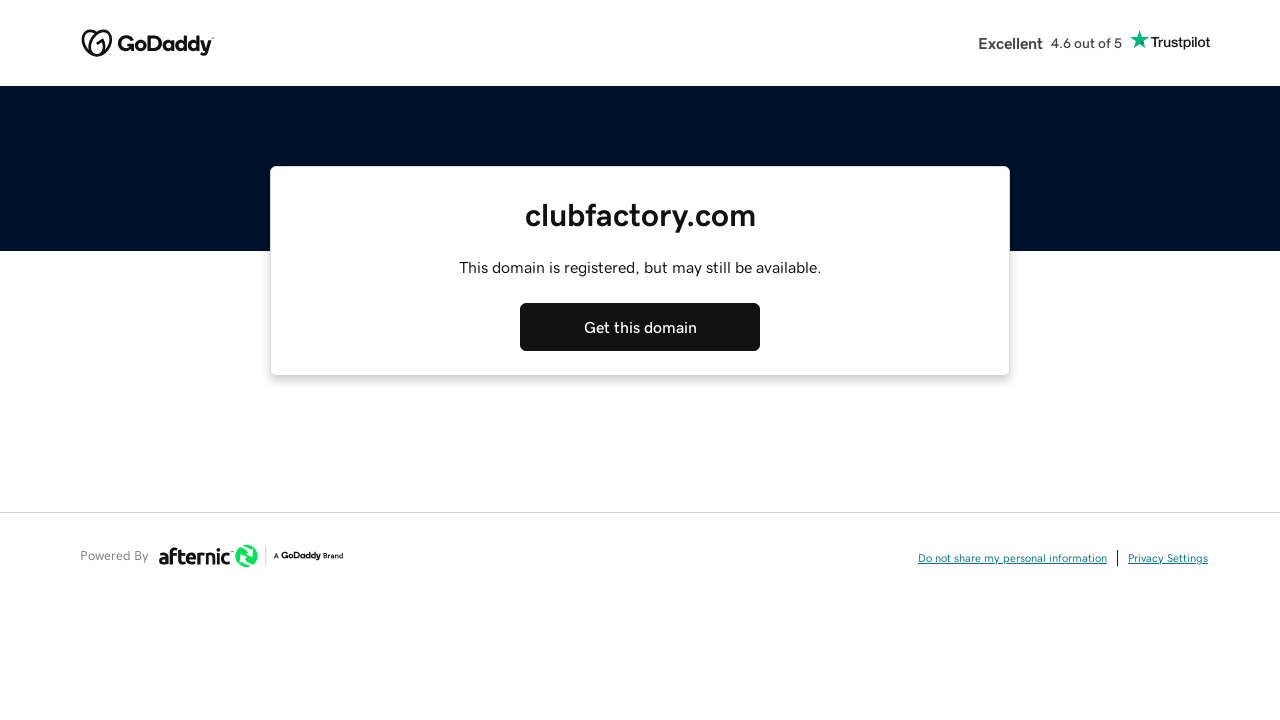